Tests checkbox functionality by conditionally checking both checkboxes if they are not already selected, then verifying they are checked

Starting URL: https://the-internet.herokuapp.com/checkboxes

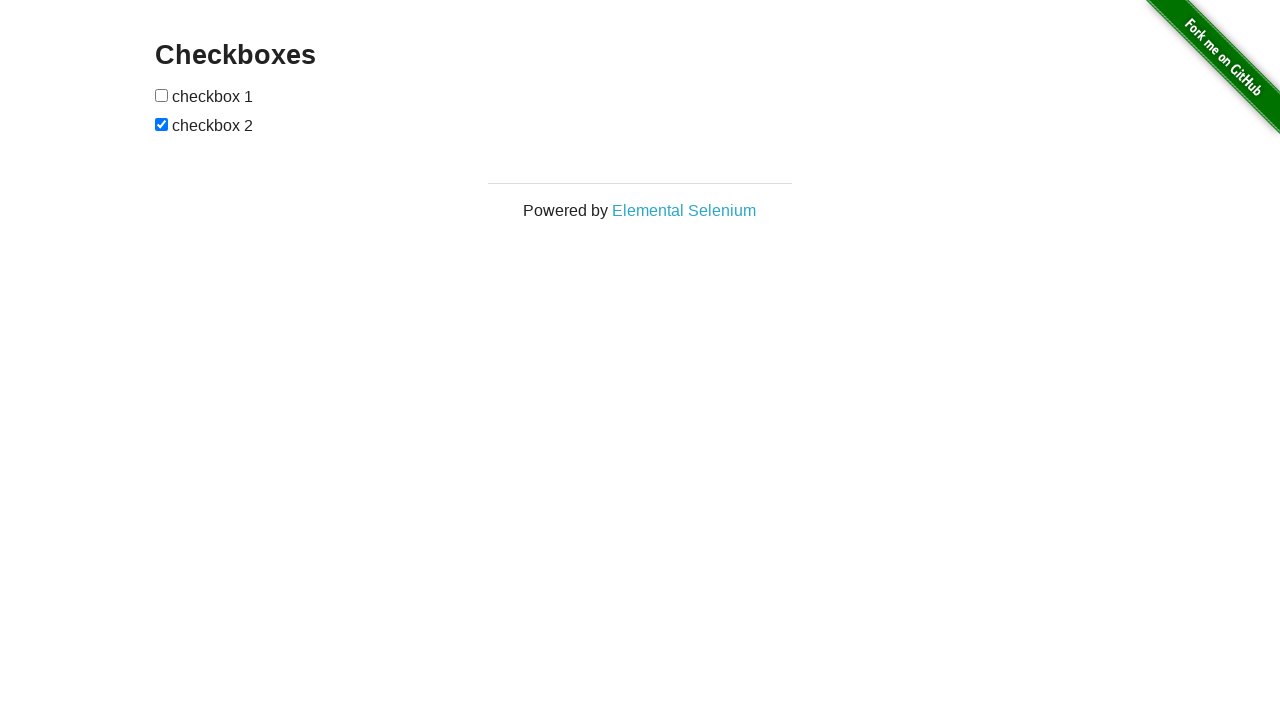

Located first checkbox element
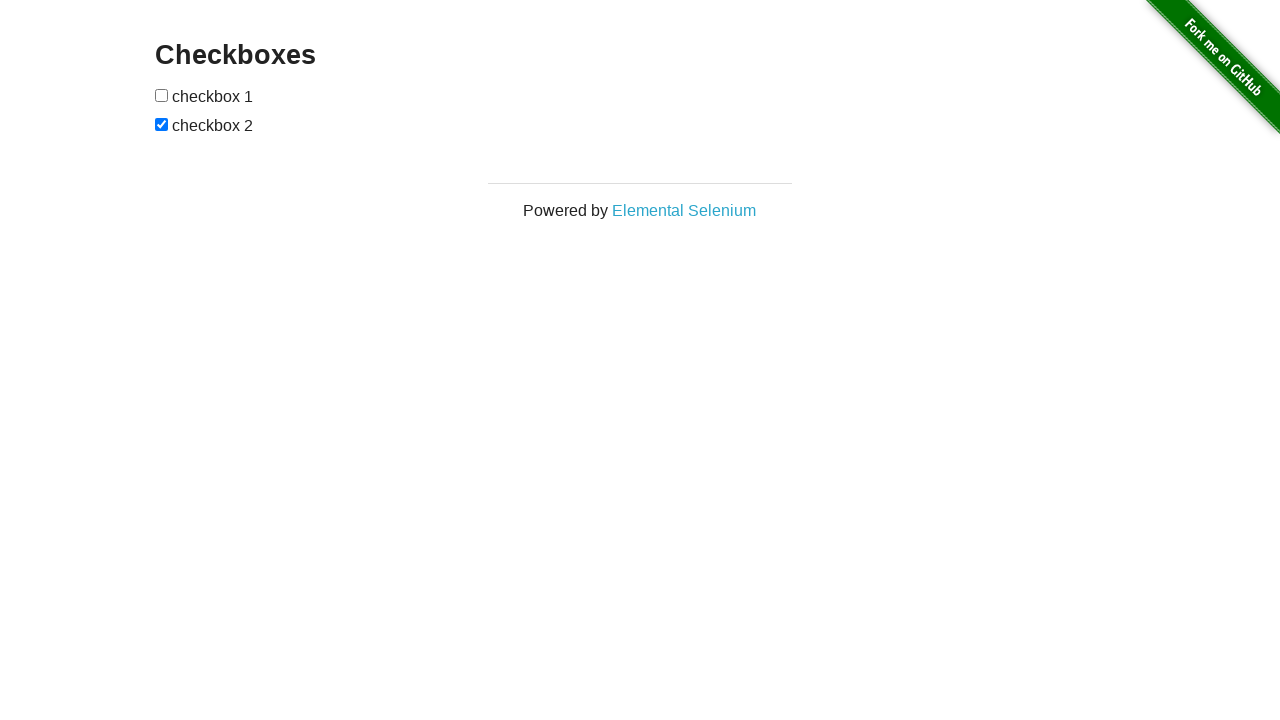

Located second checkbox element
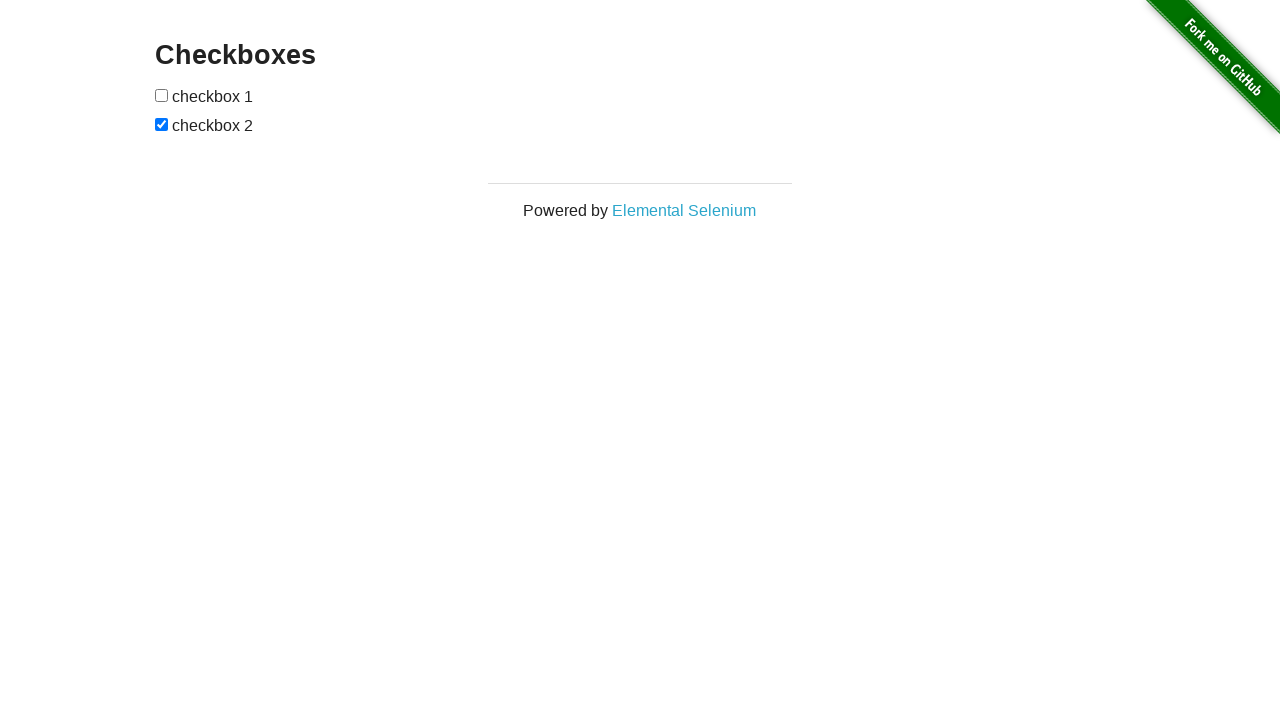

Checked first checkbox - it was not selected at (162, 95) on xpath=//form/input[1]
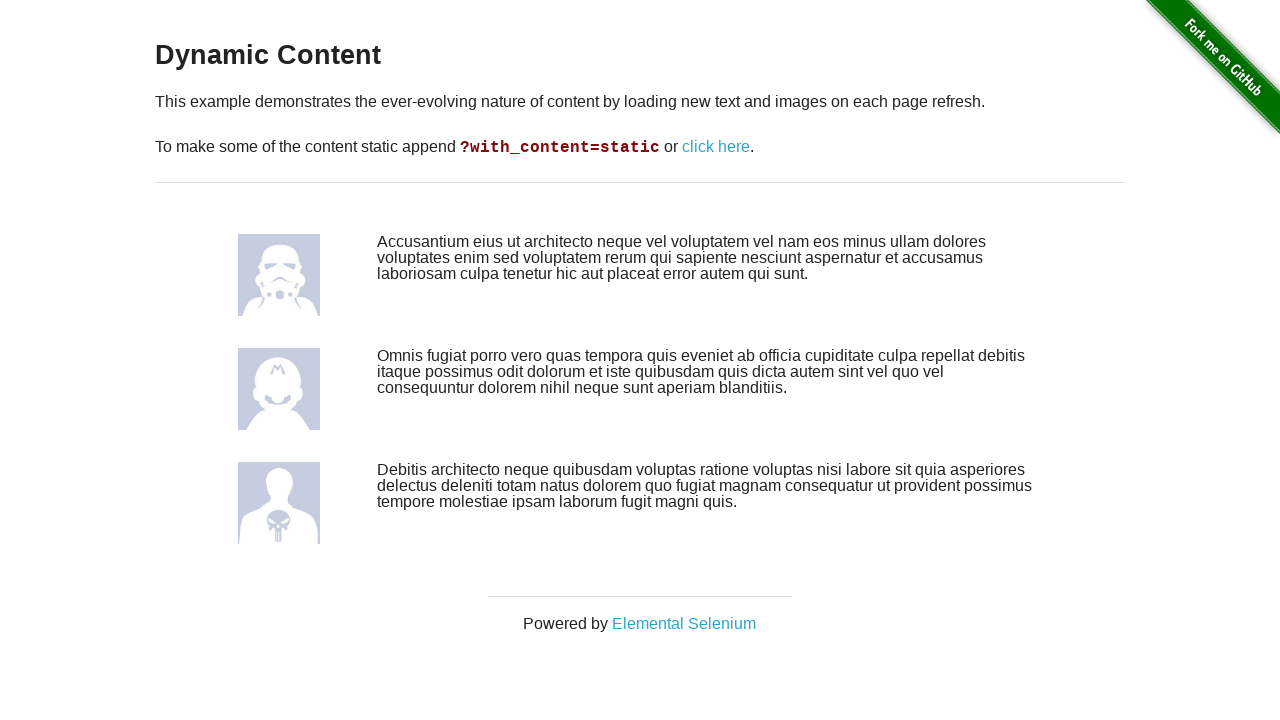

First checkbox clicked
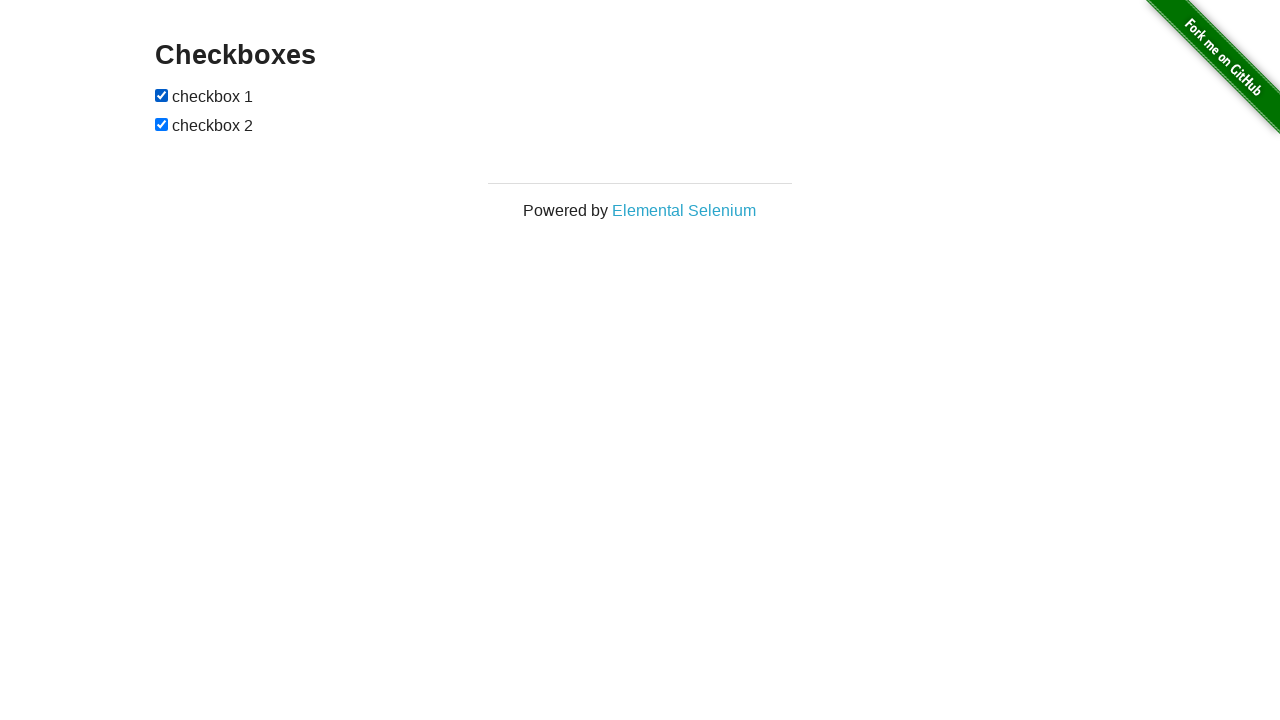

Second checkbox was already checked
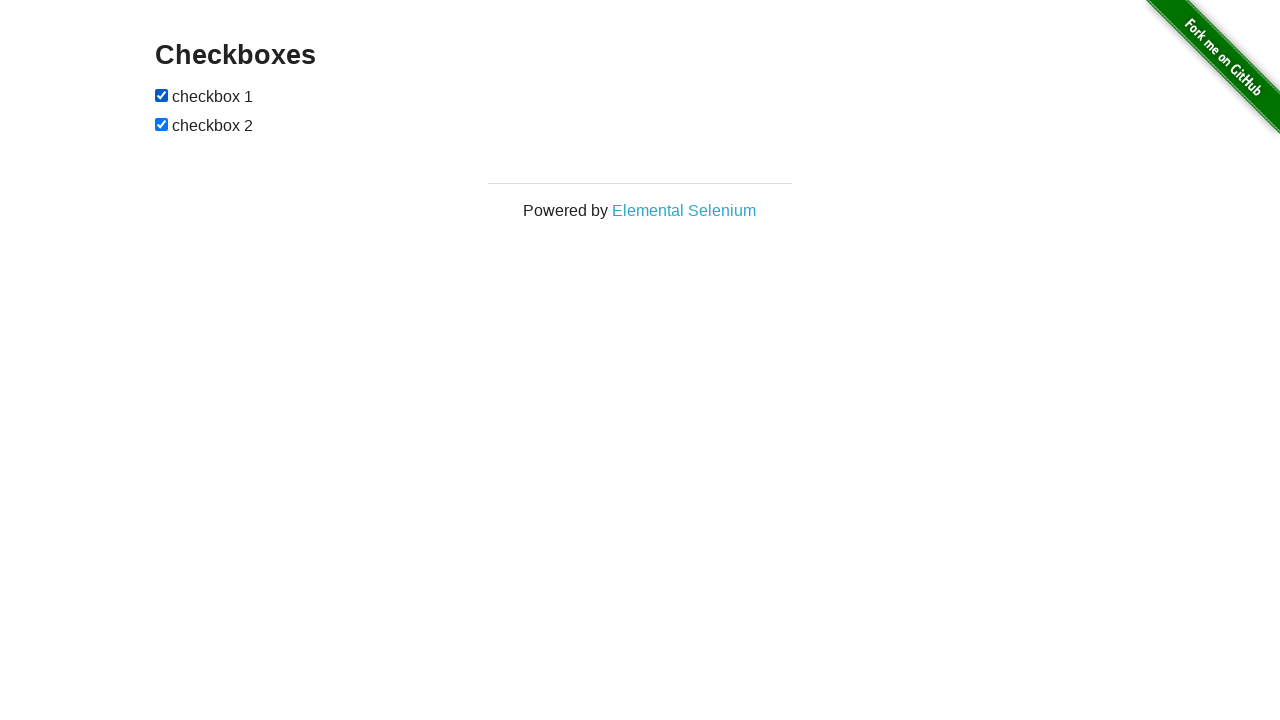

Verified both checkboxes are checked
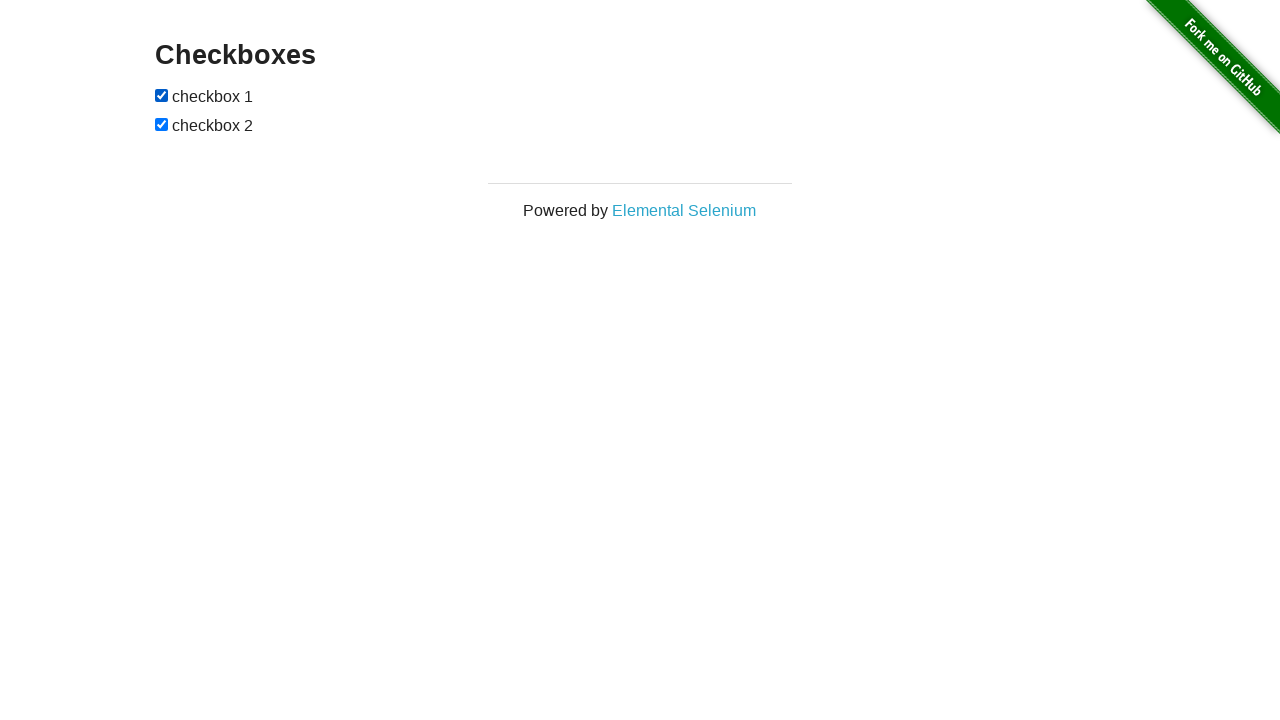

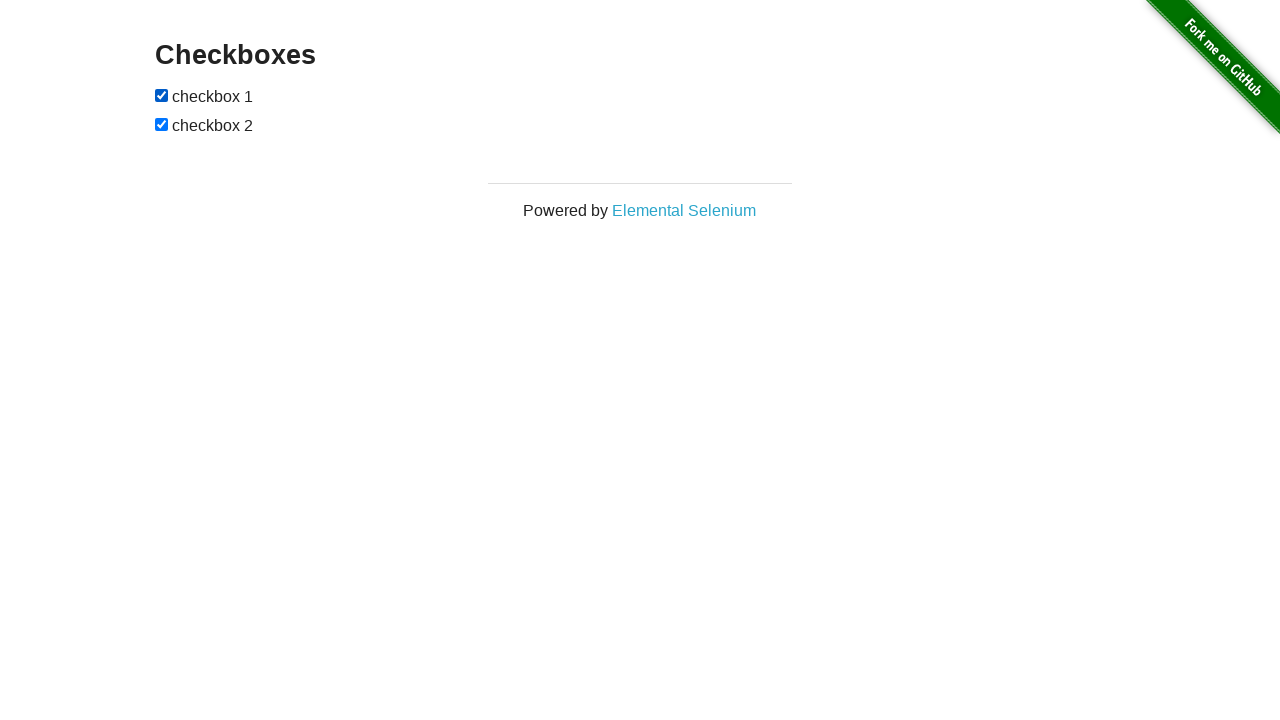